Verifies checkbox 1 can be checked by clicking on it

Starting URL: https://the-internet.herokuapp.com/

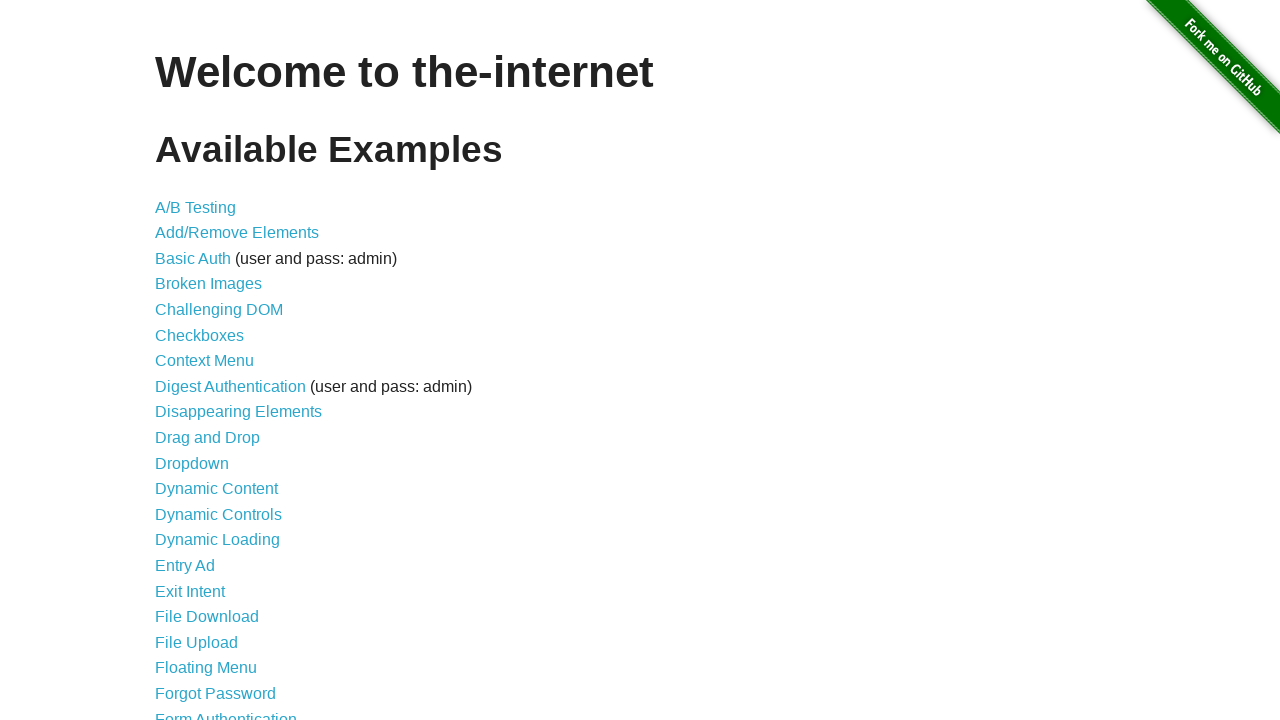

Clicked on Checkboxes link to navigate to checkboxes page at (200, 335) on a[href='/checkboxes']
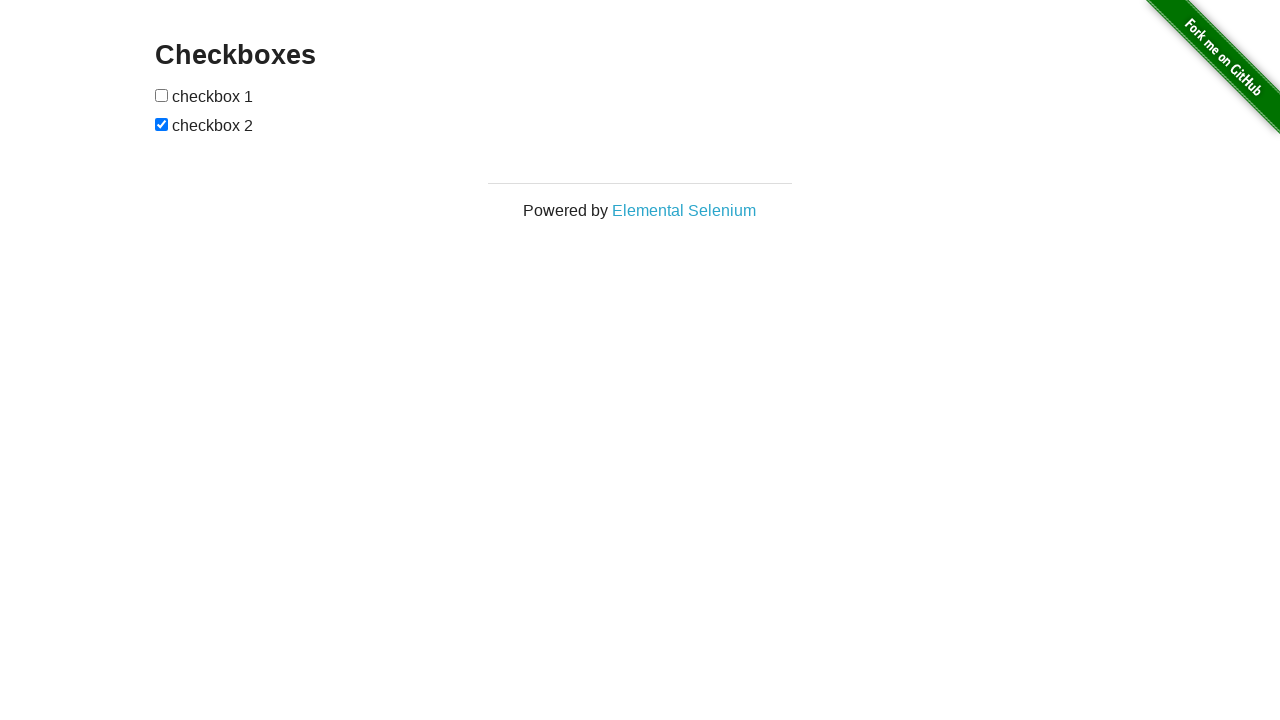

Located all checkboxes on the page
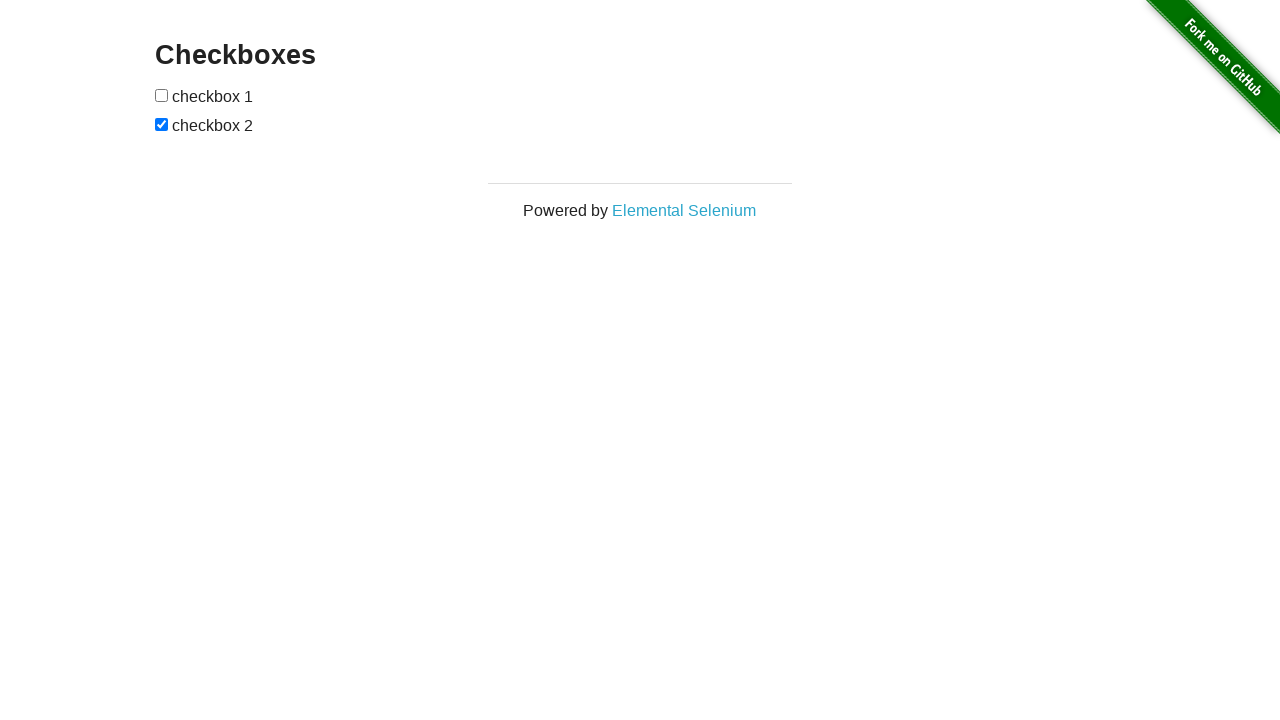

Unchecked checkbox at index 1 at (162, 124) on input[type='checkbox'] >> nth=1
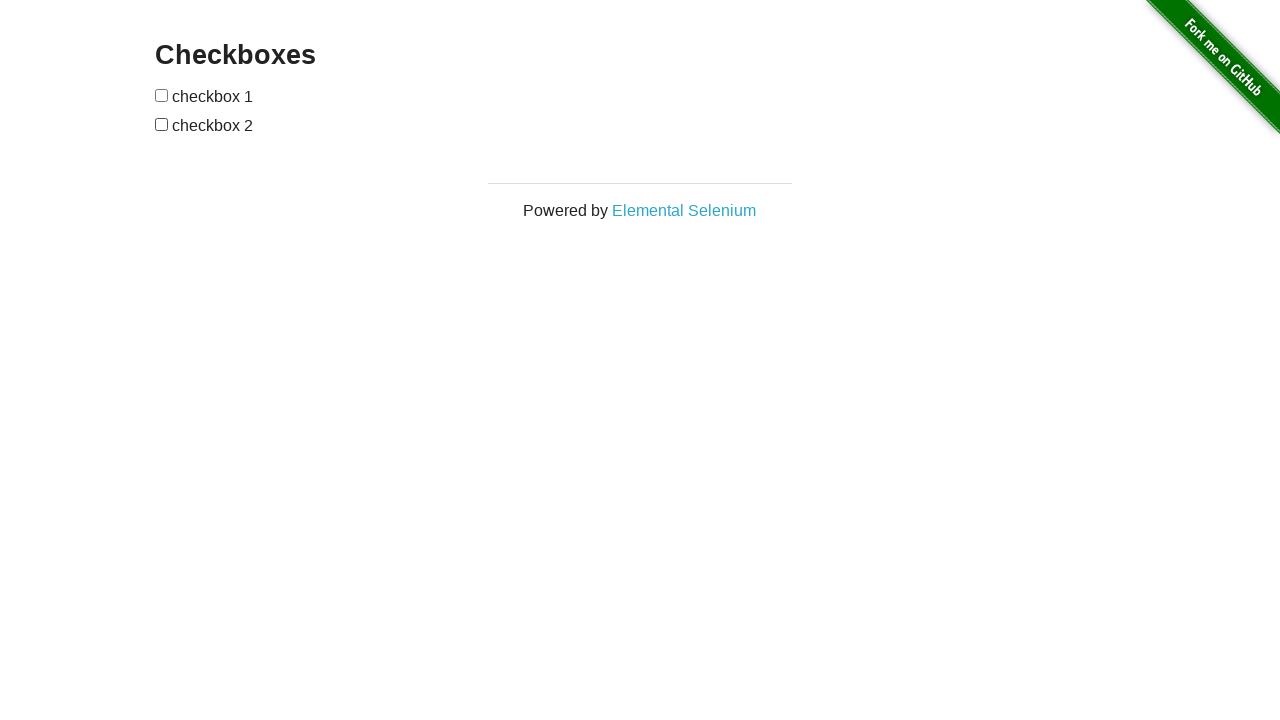

Clicked on checkbox 1 to check it at (162, 95) on input[type='checkbox'] >> nth=0
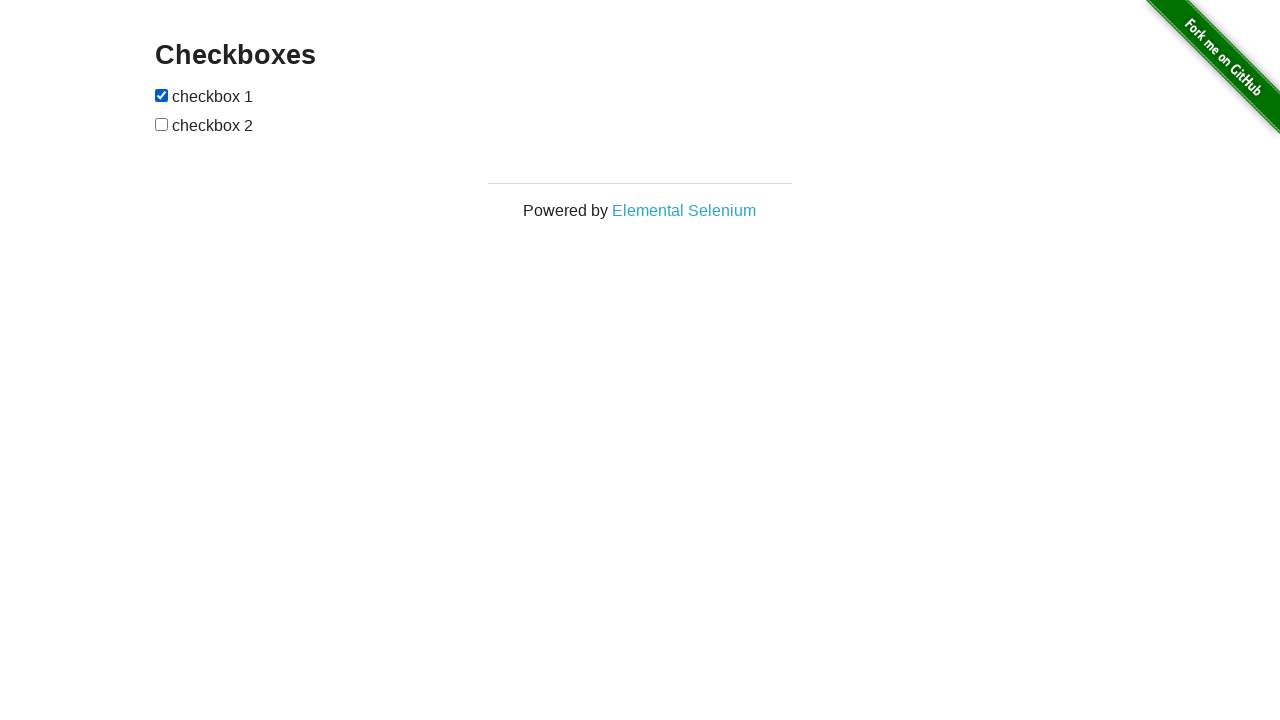

Verified that checkbox 1 is checked
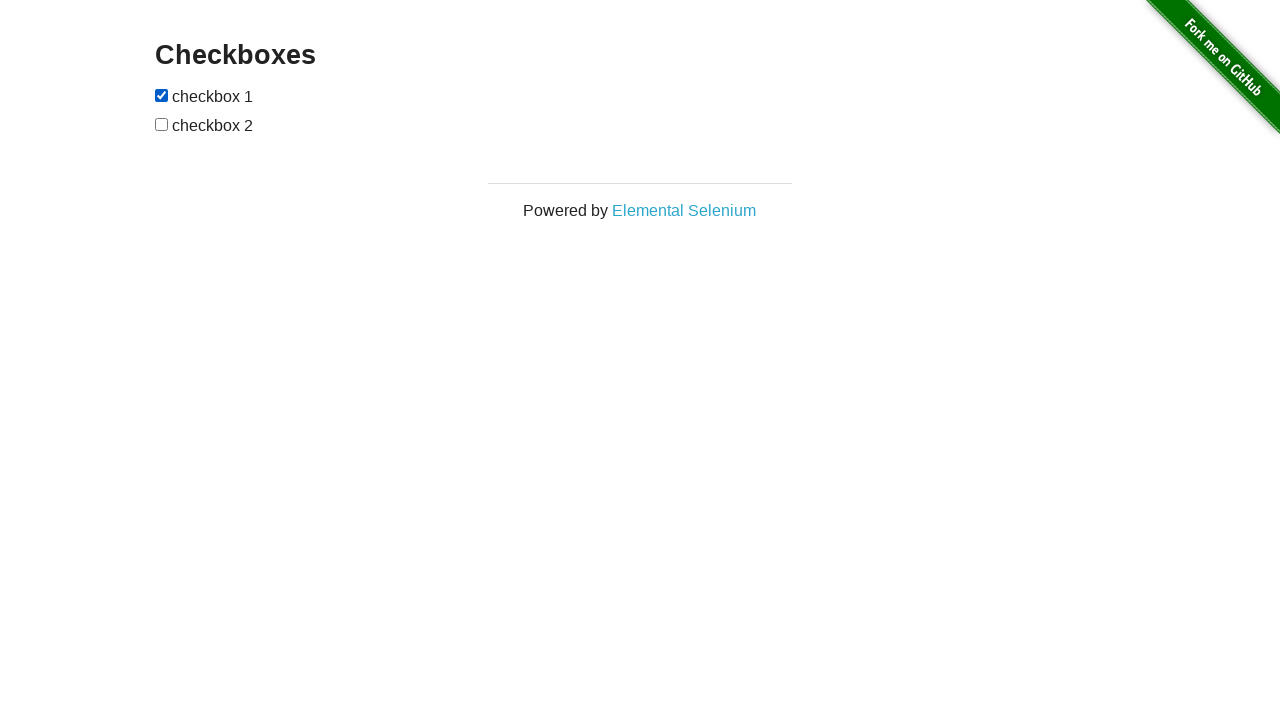

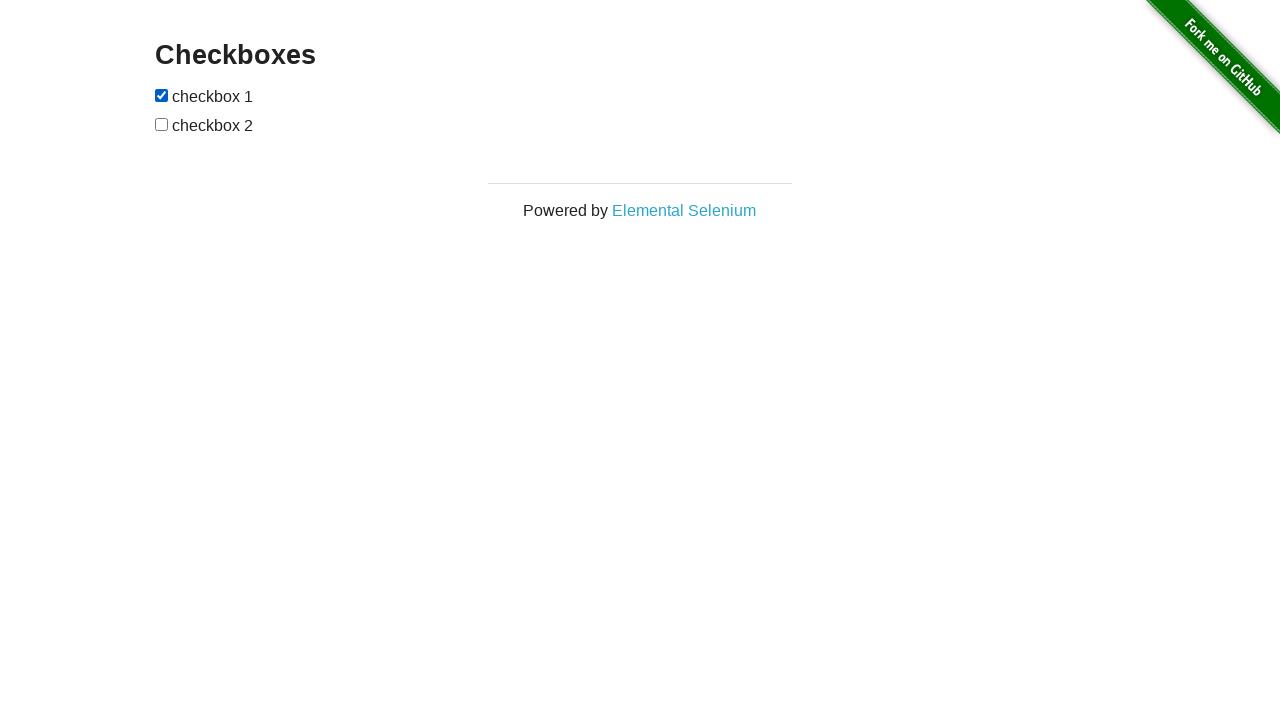